Tests HTML5 drag and drop functionality by dragging column A to column B and verifying the elements have switched positions

Starting URL: http://the-internet.herokuapp.com/drag_and_drop

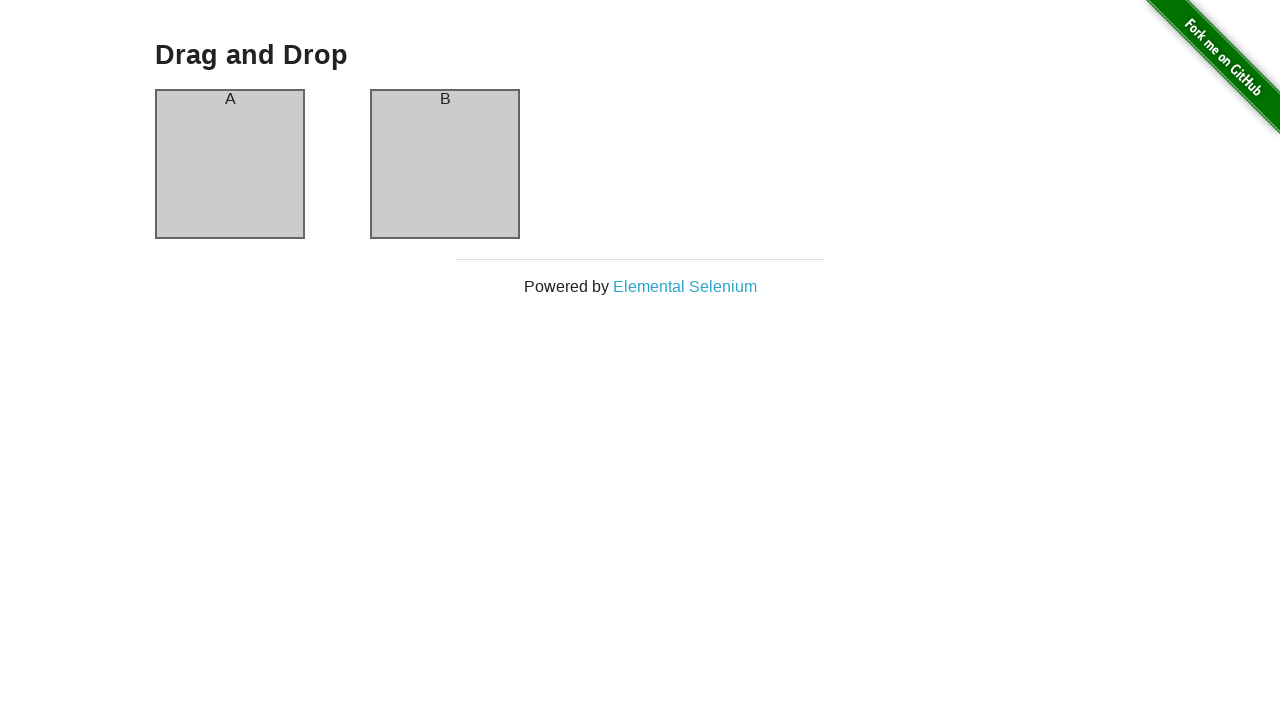

Waited for column A to be visible
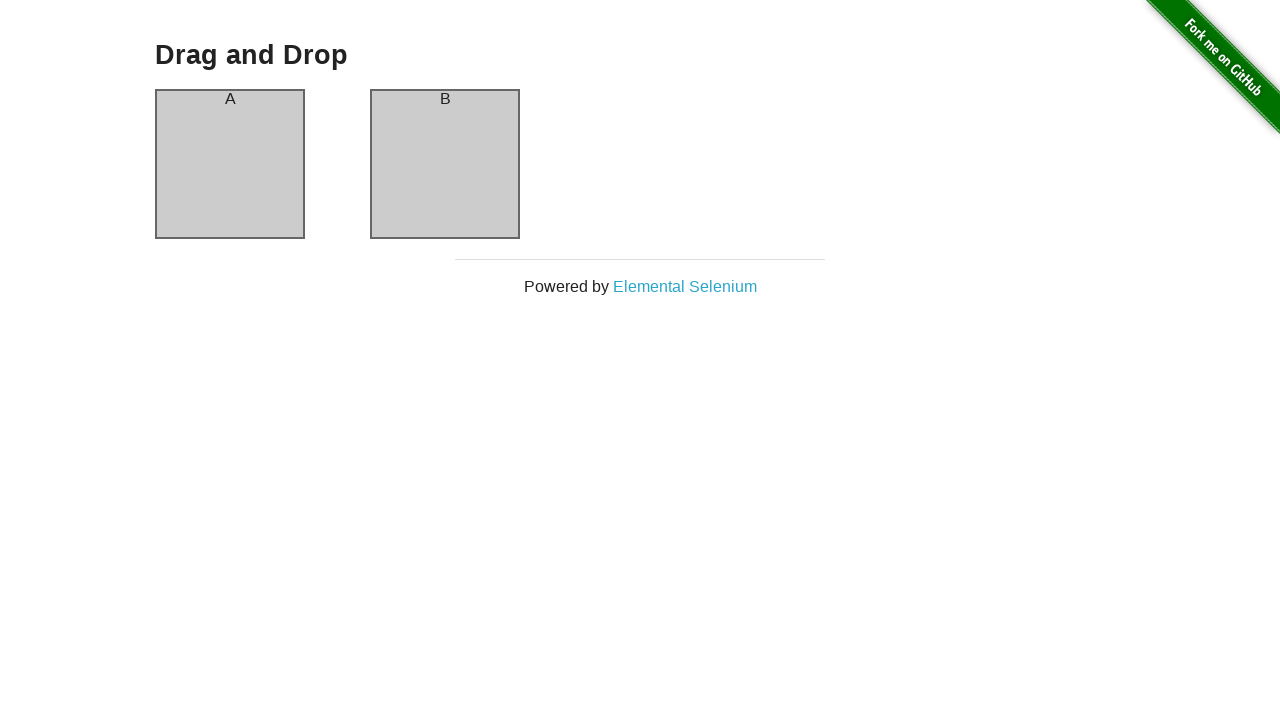

Waited for column B to be visible
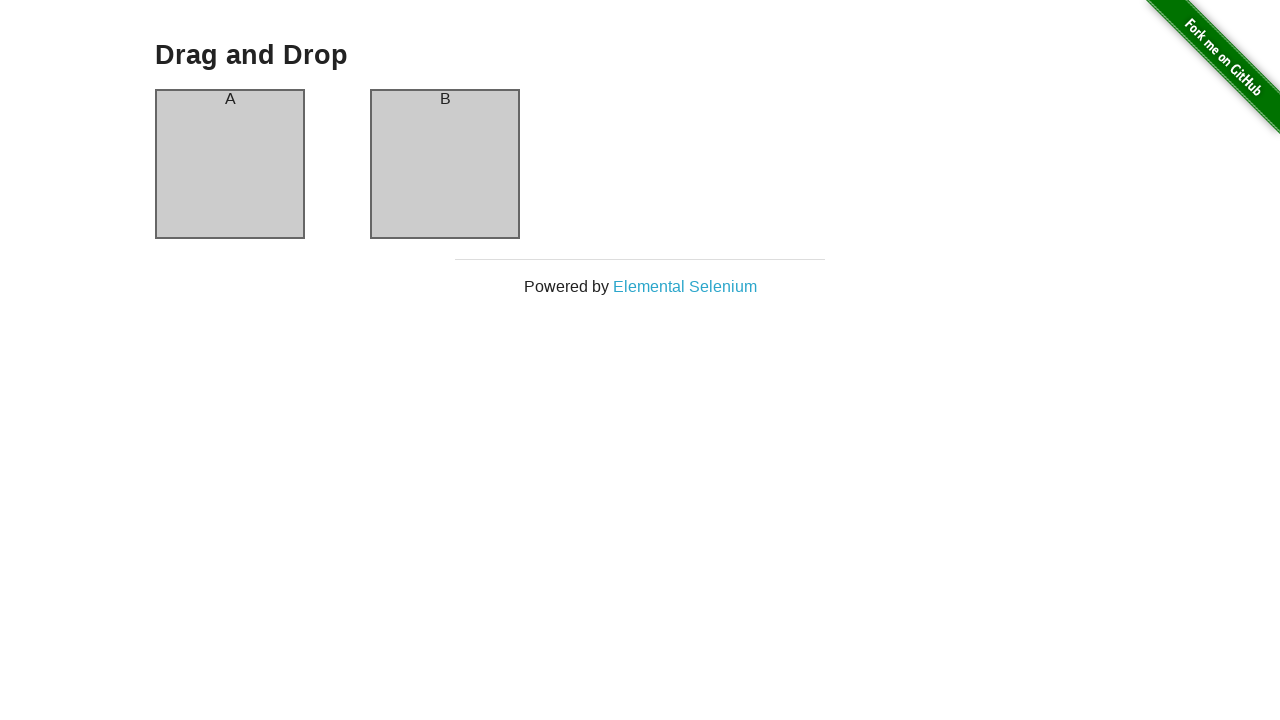

Executed drag and drop simulation from column A to column B
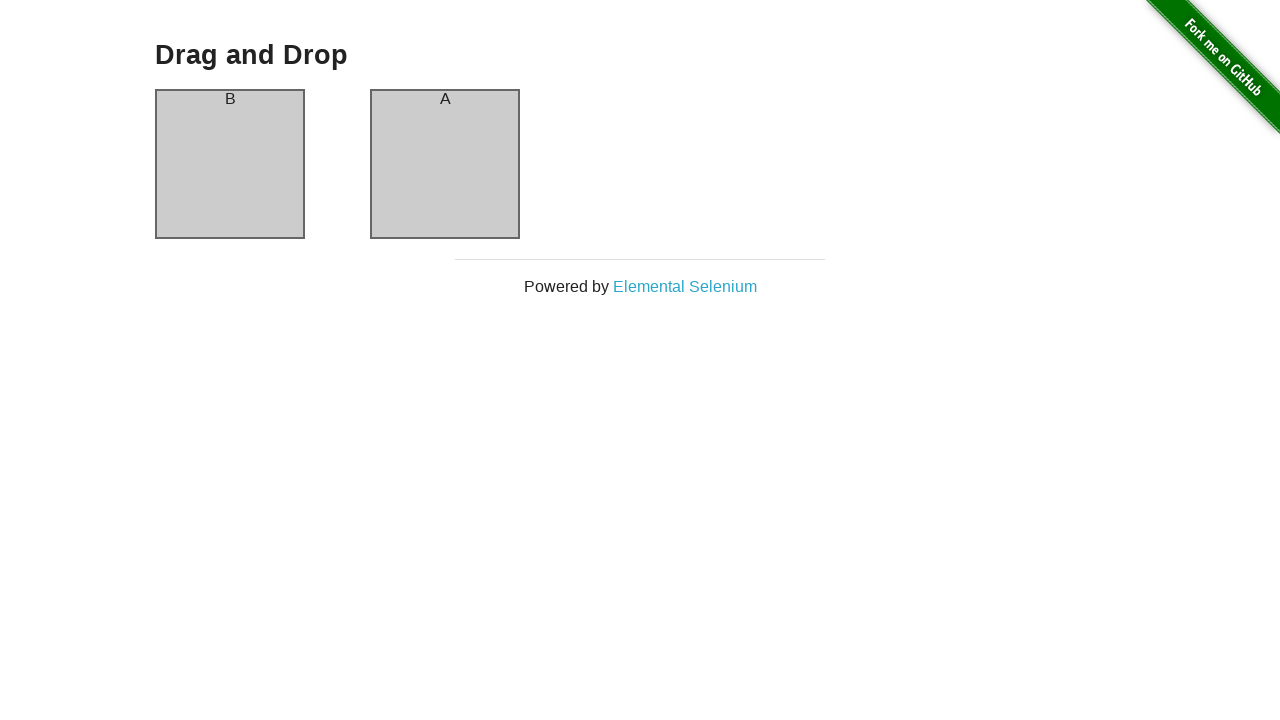

Verified that columns have switched positions - column A now contains header 'B'
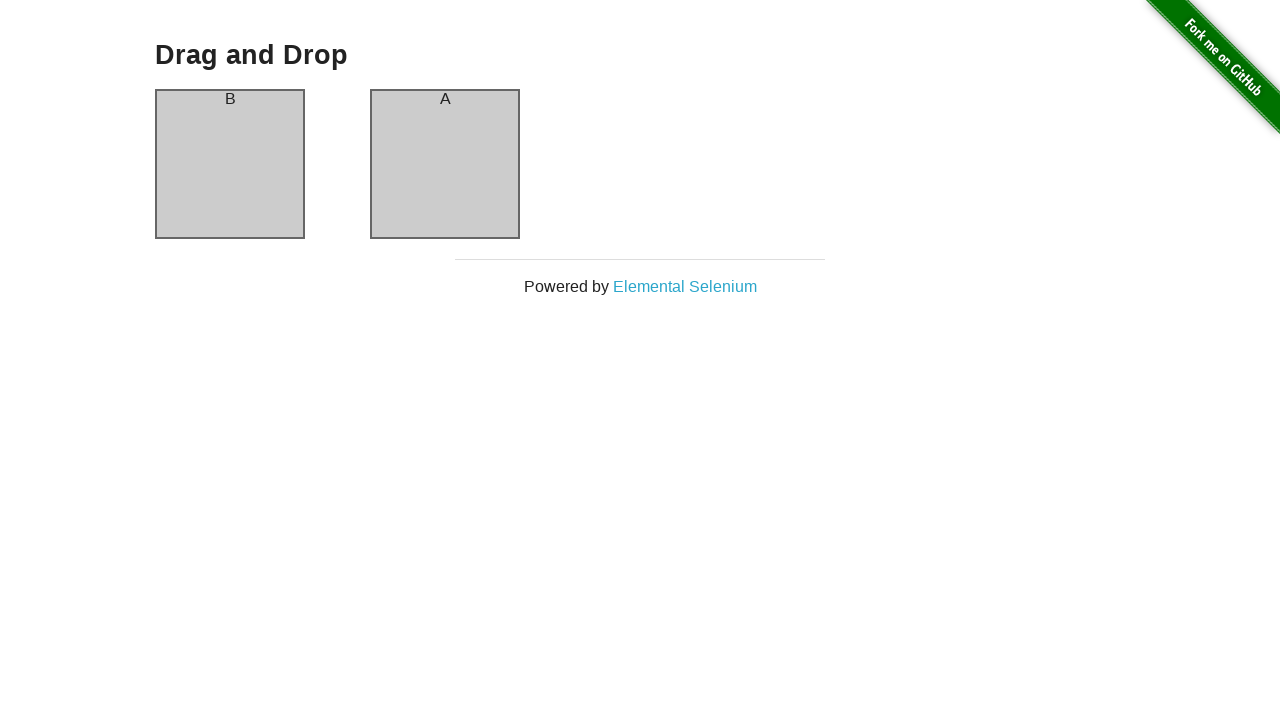

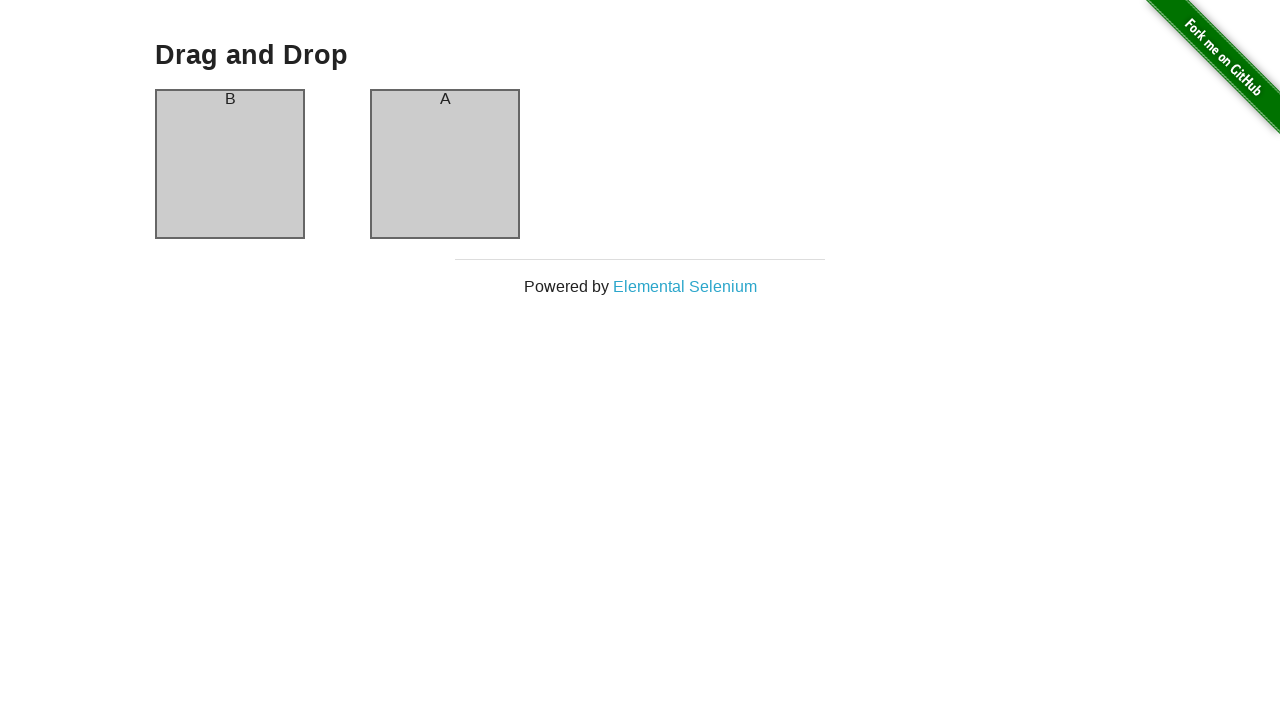